Tests page scrolling functionality by using JavaScript to scroll to the bottom of a large page and verifying that the footer element is visible.

Starting URL: https://the-internet.herokuapp.com/large

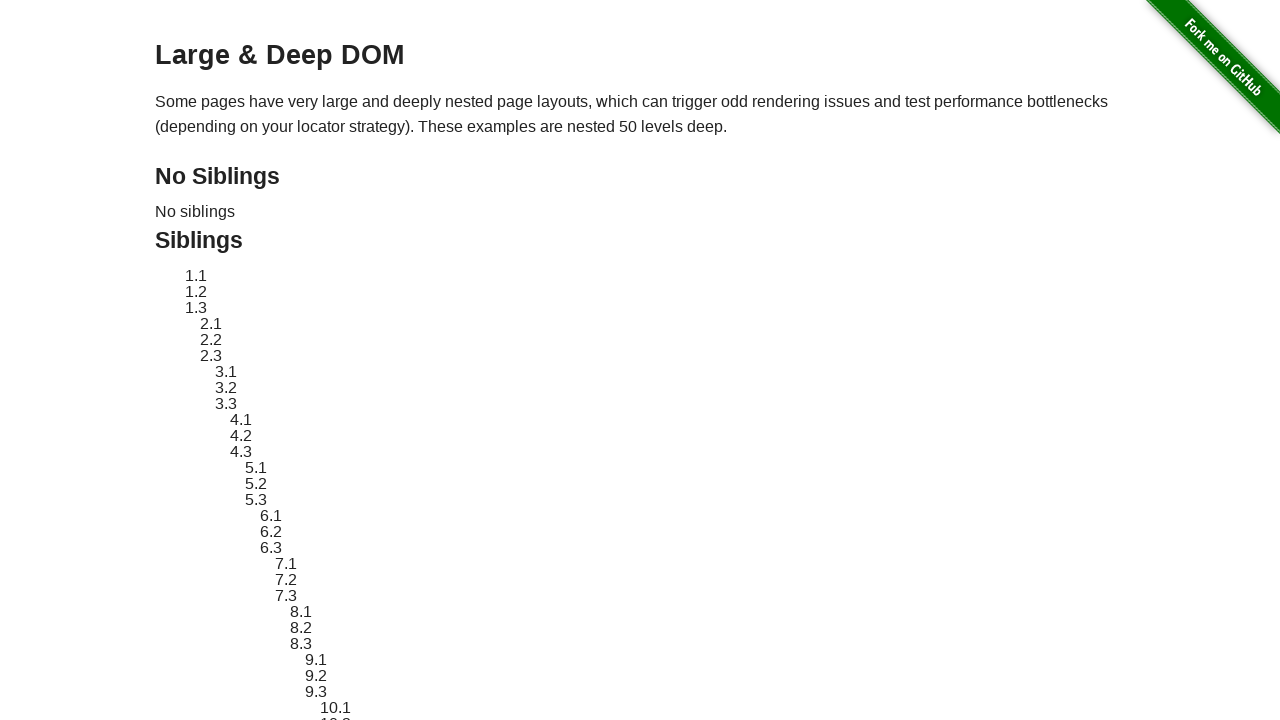

Scrolled to the bottom of the page using JavaScript
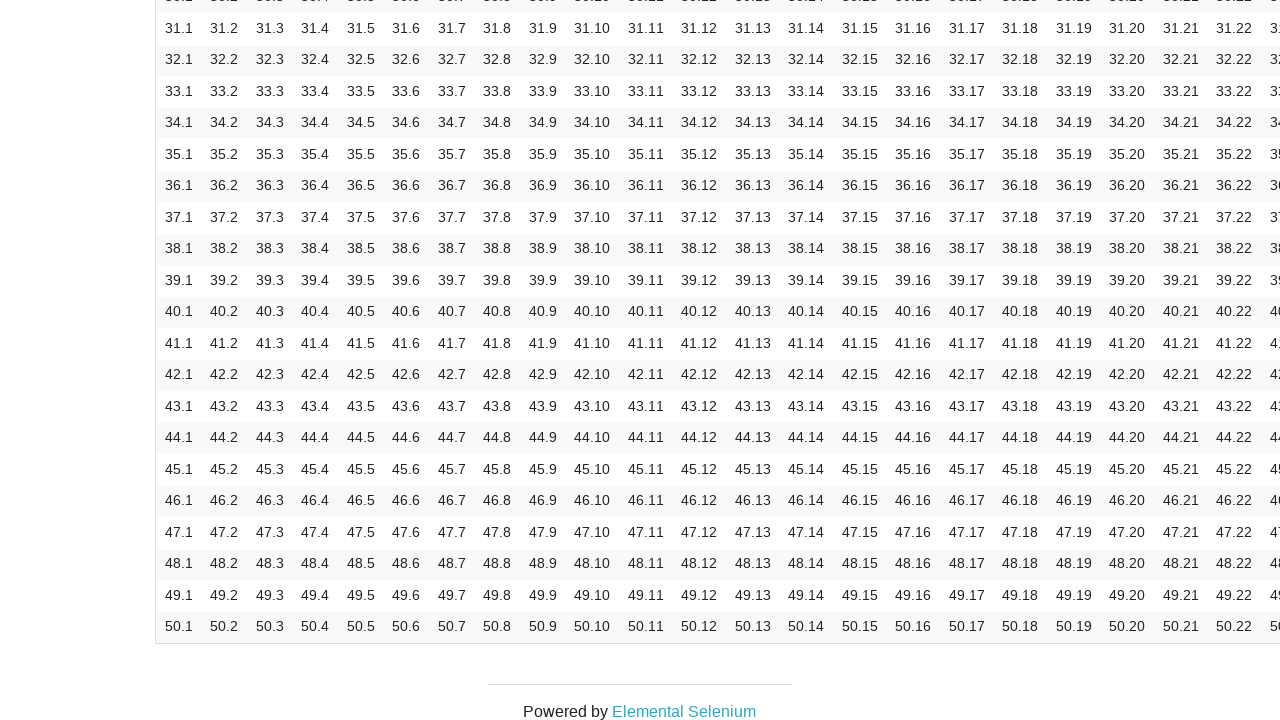

Located the footer element
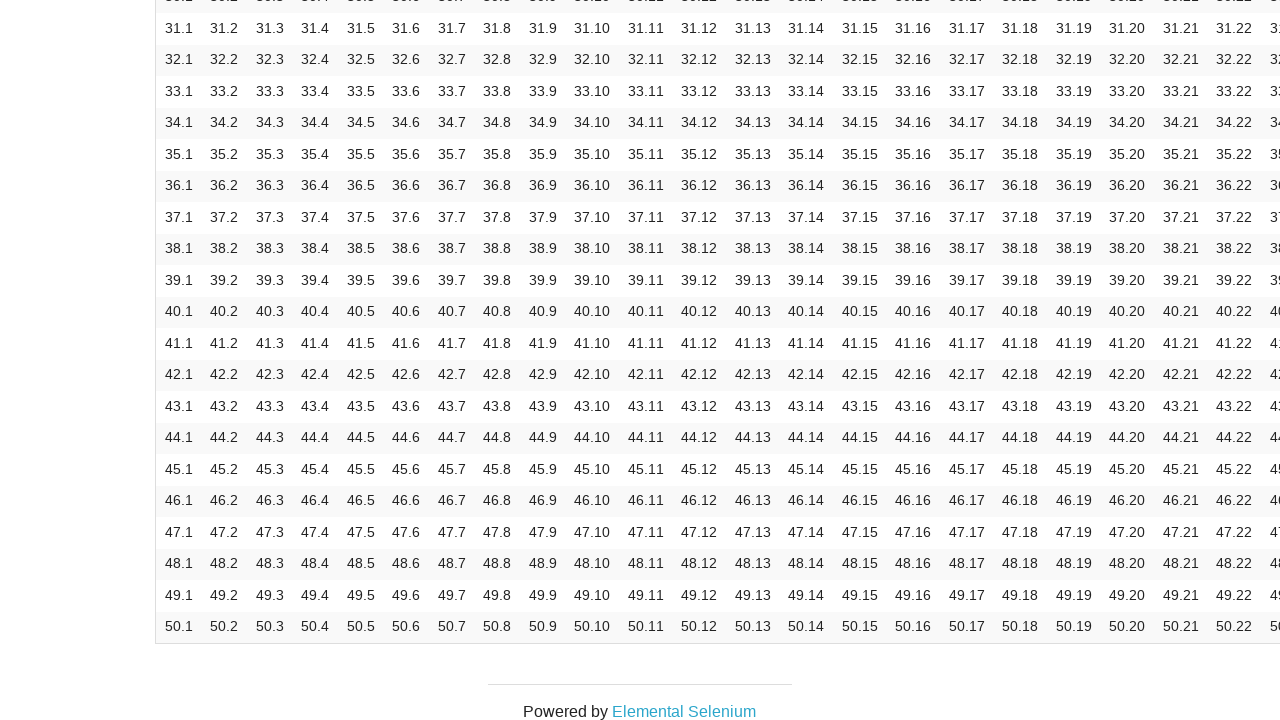

Waited for footer element to become visible
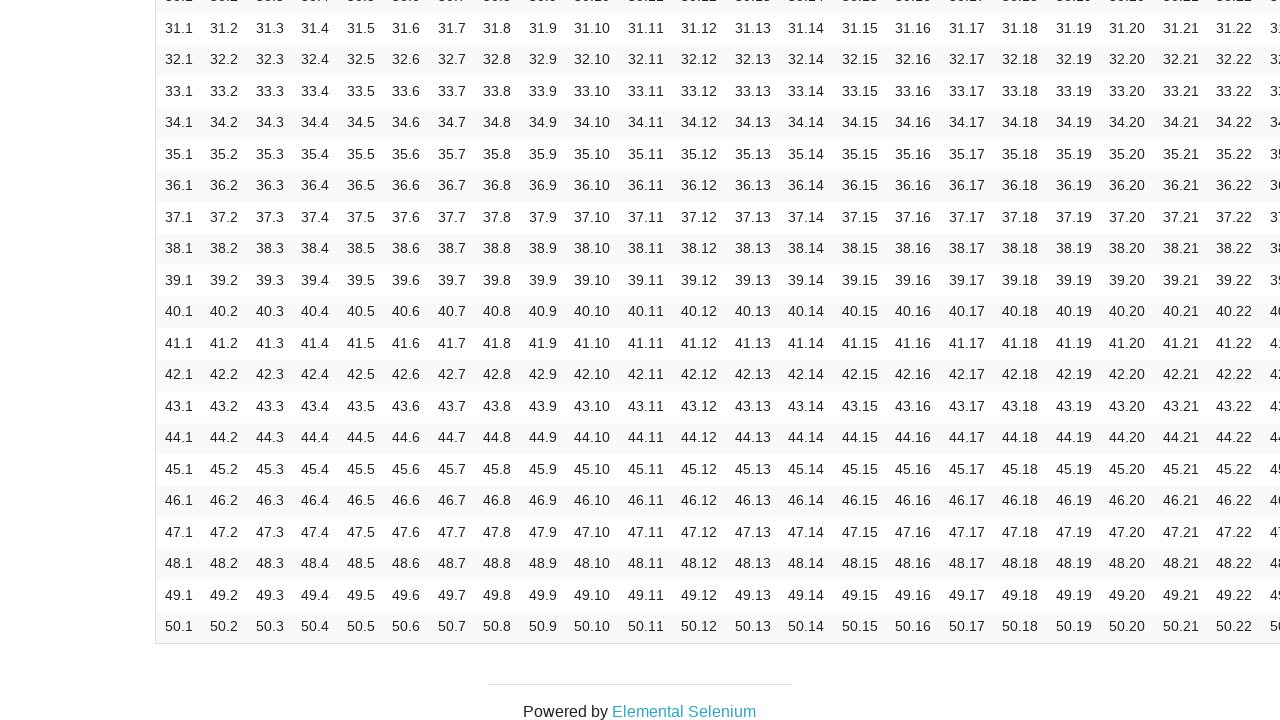

Verified that footer element is visible
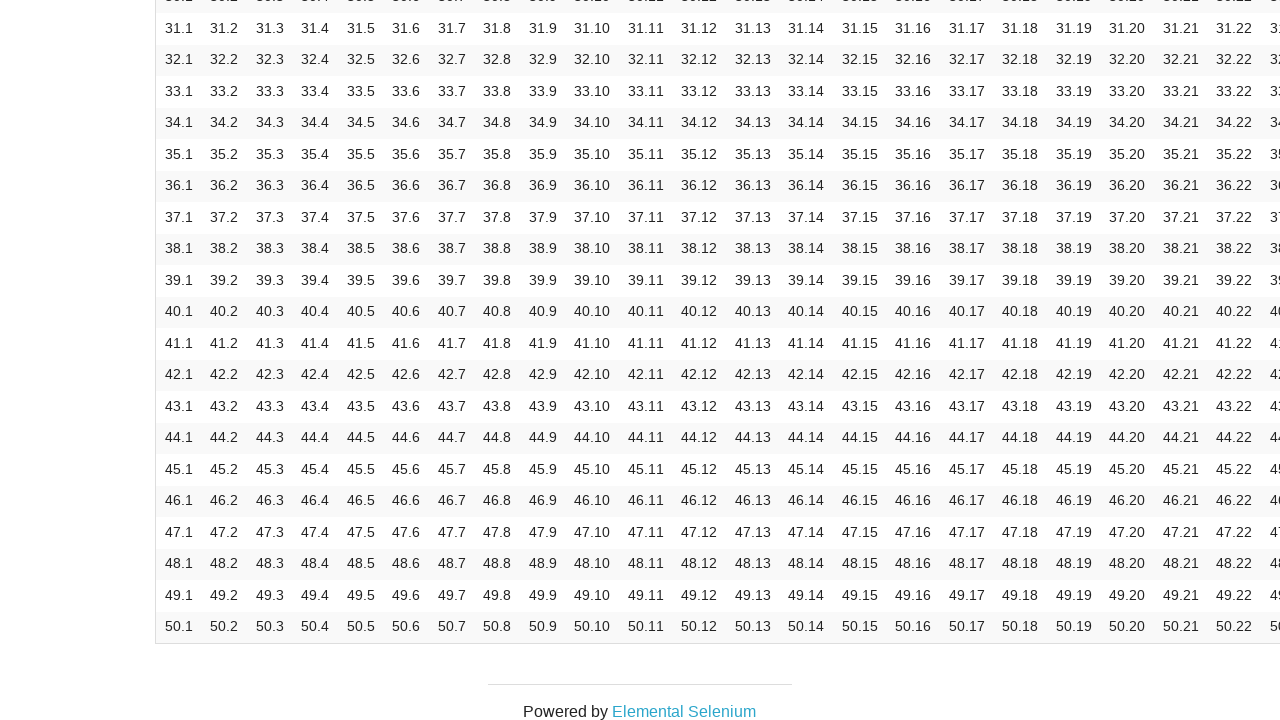

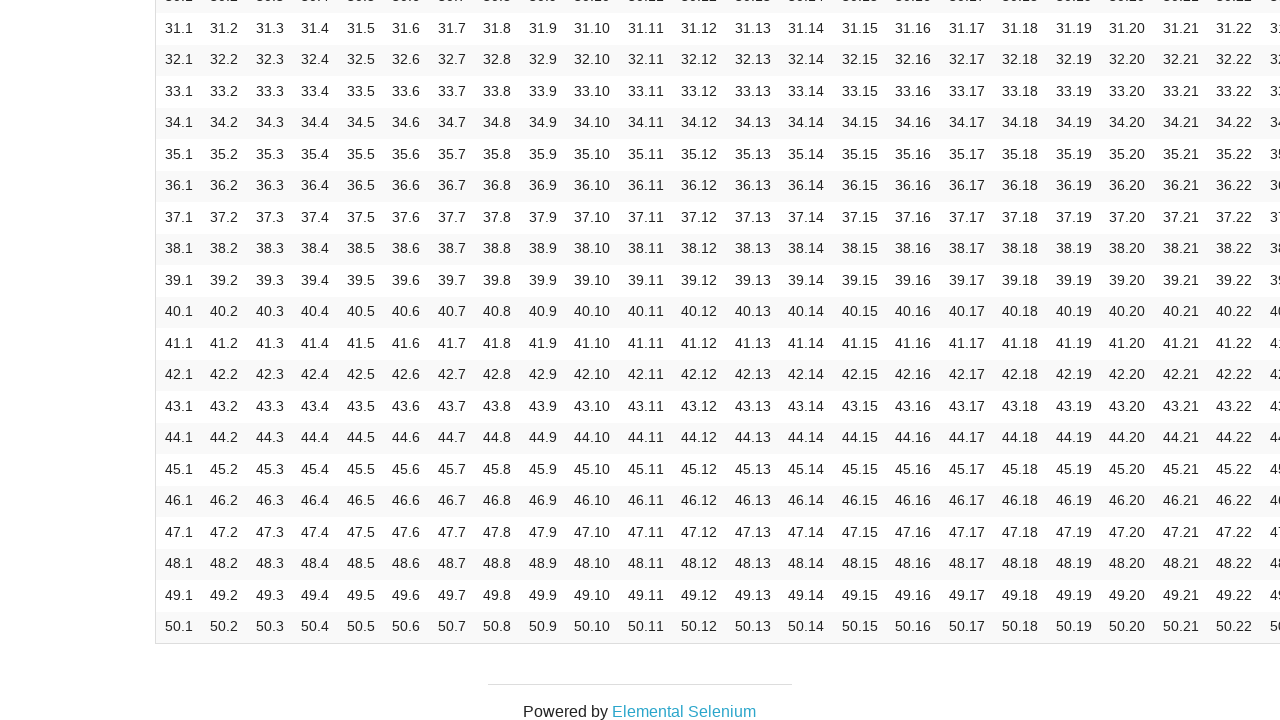